Automates the Universal Paperclips clicker game by repeatedly clicking the "Make Paperclip" button to produce paperclips.

Starting URL: https://www.decisionproblem.com/paperclips/index2.html

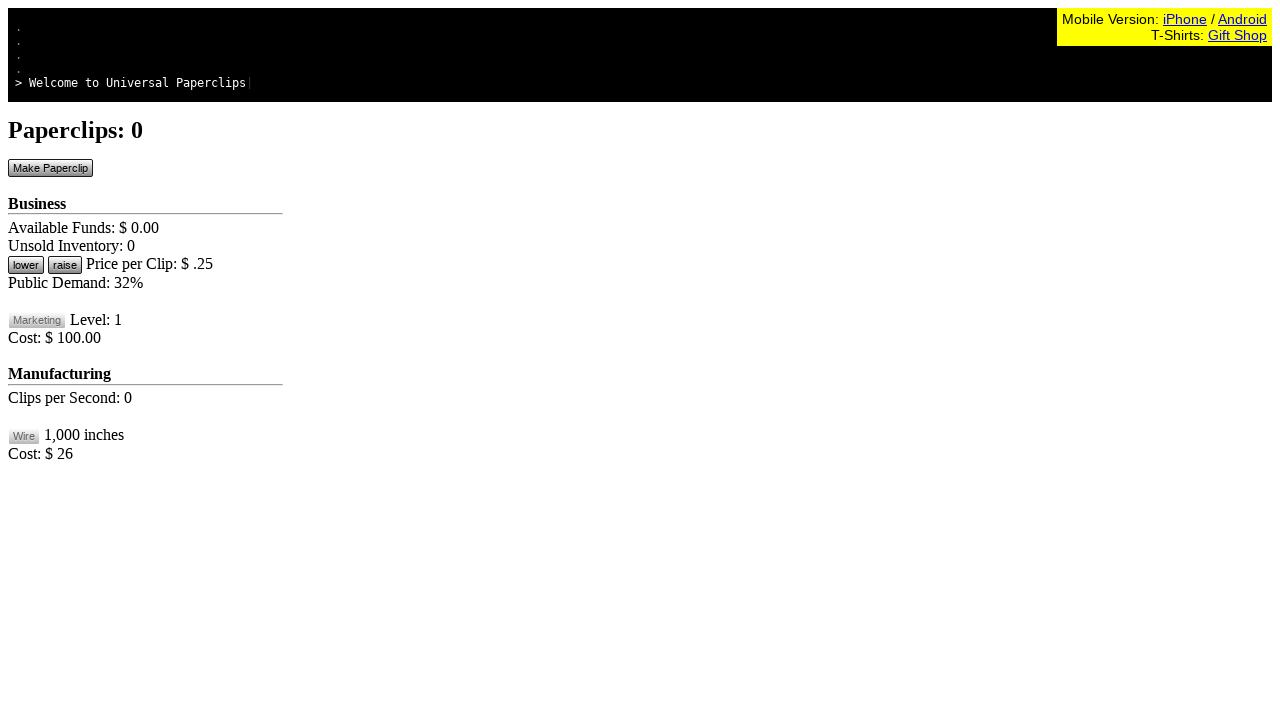

Navigated to Universal Paperclips game
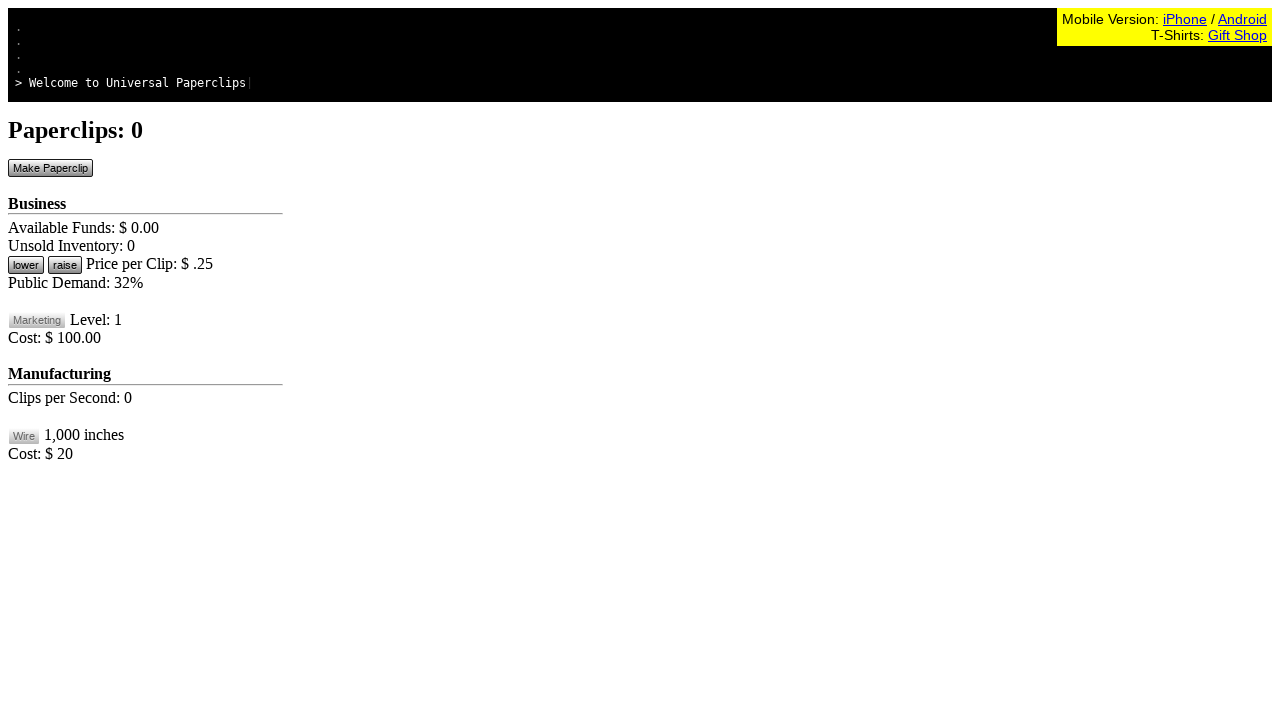

Clicked Make Paperclip button at (50, 168) on #btnMakePaperclip
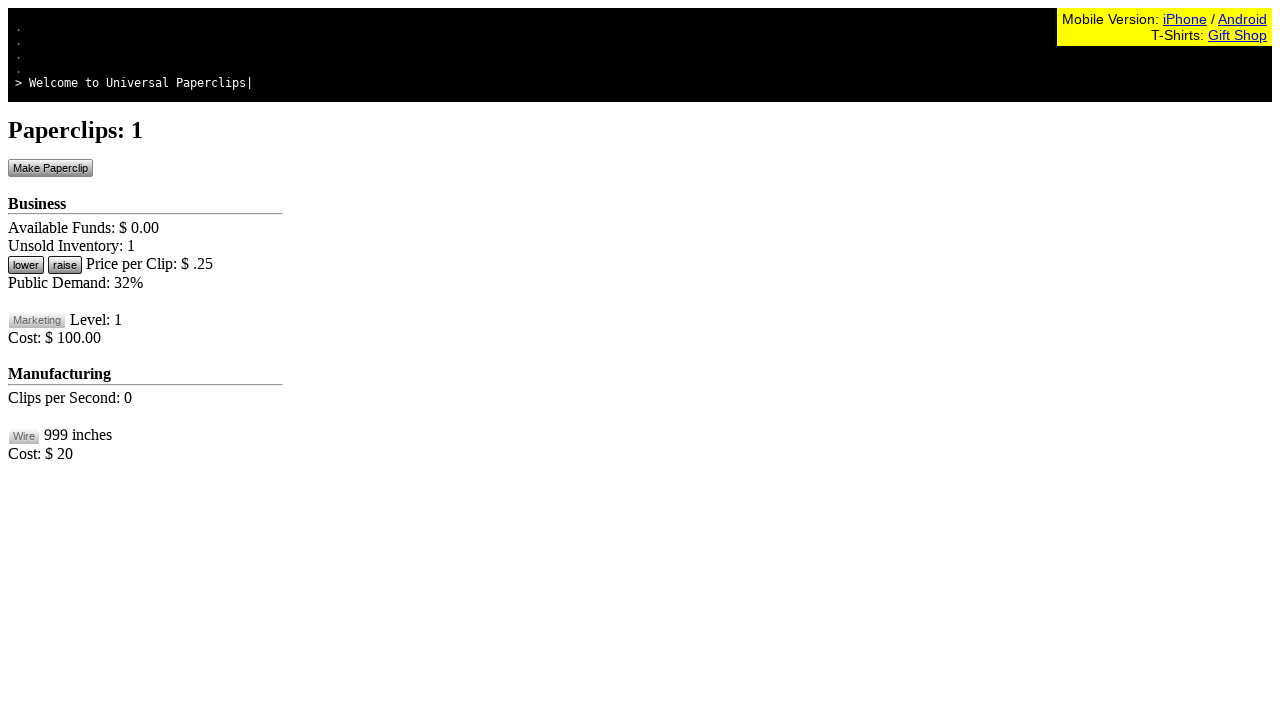

Waited 100ms before next click
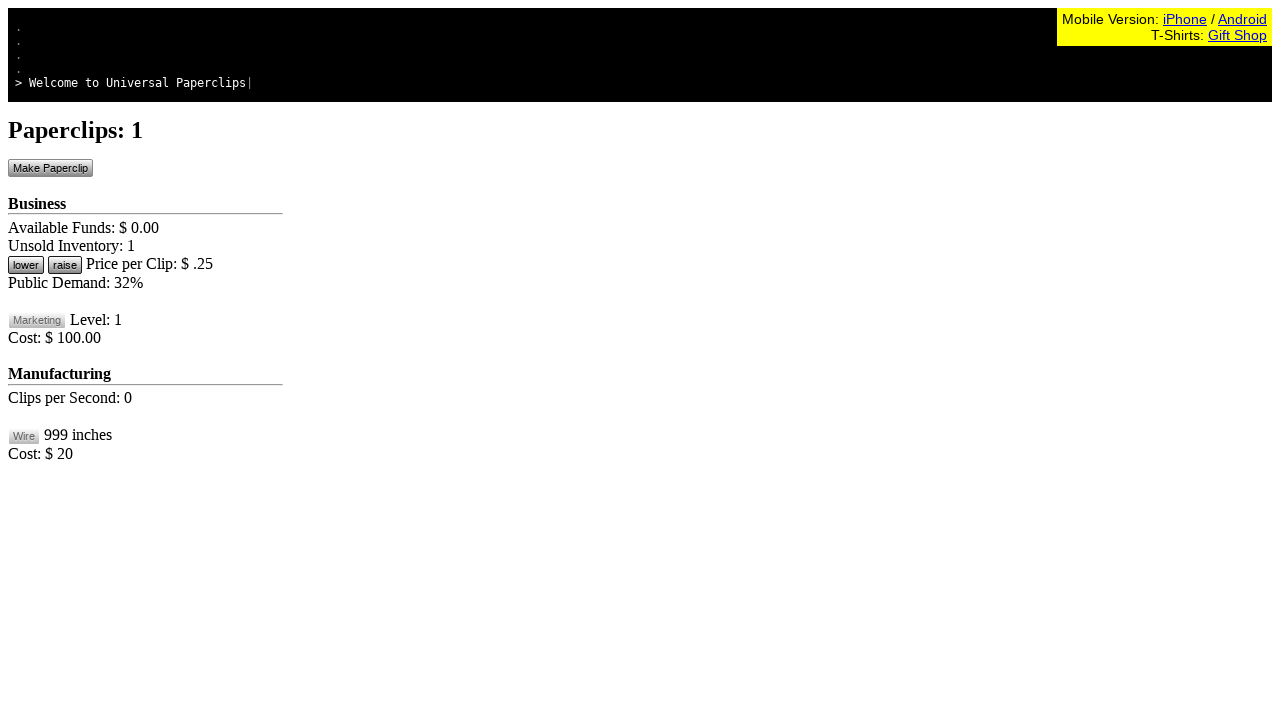

Clicked Make Paperclip button at (50, 168) on #btnMakePaperclip
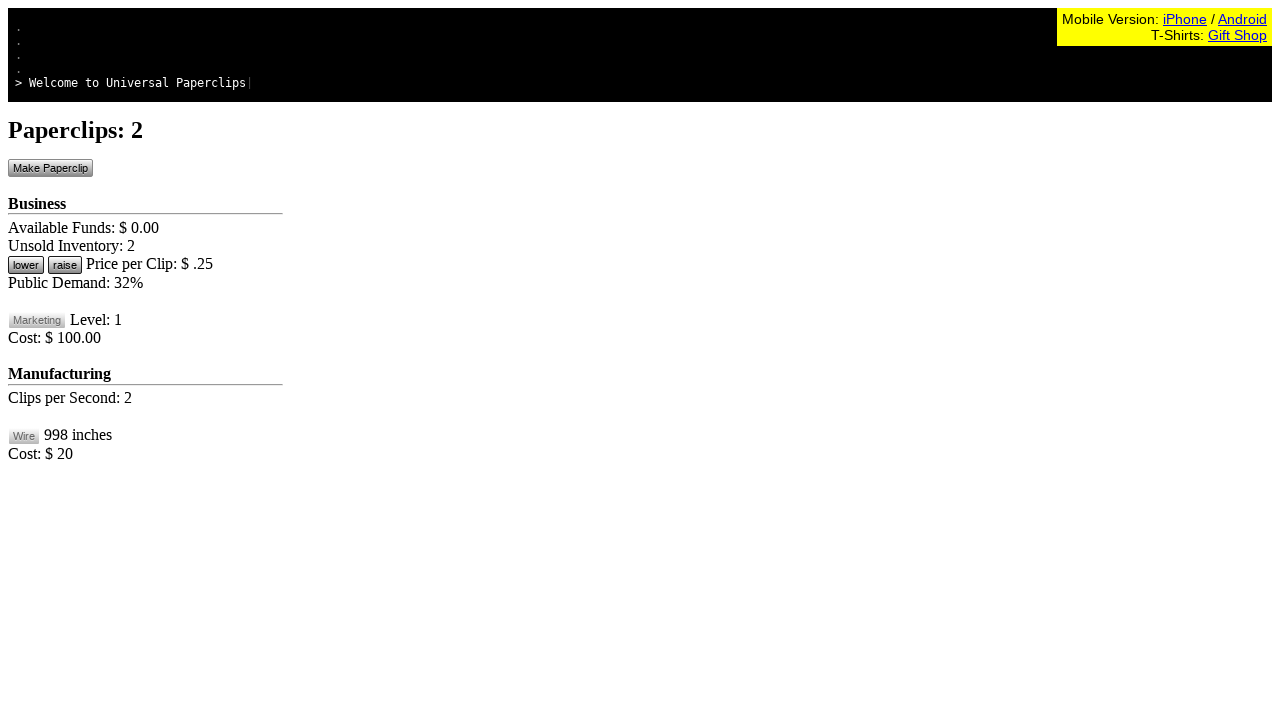

Waited 100ms before next click
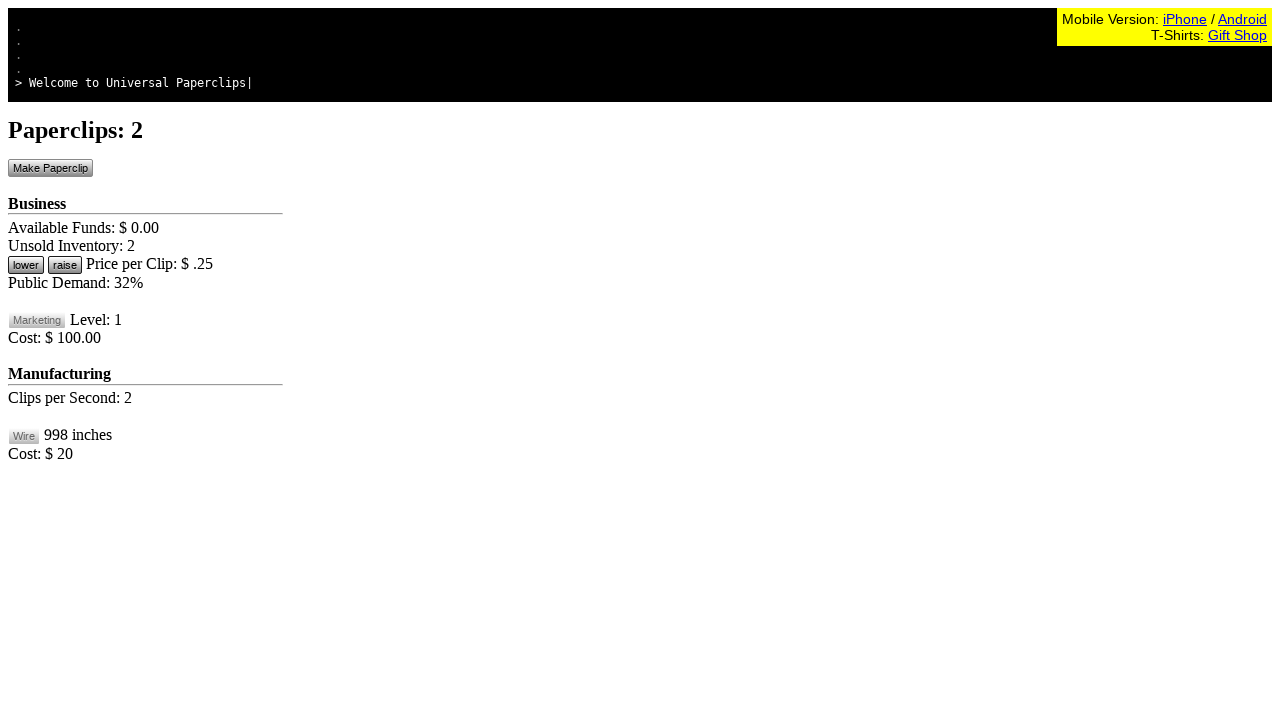

Clicked Make Paperclip button at (50, 168) on #btnMakePaperclip
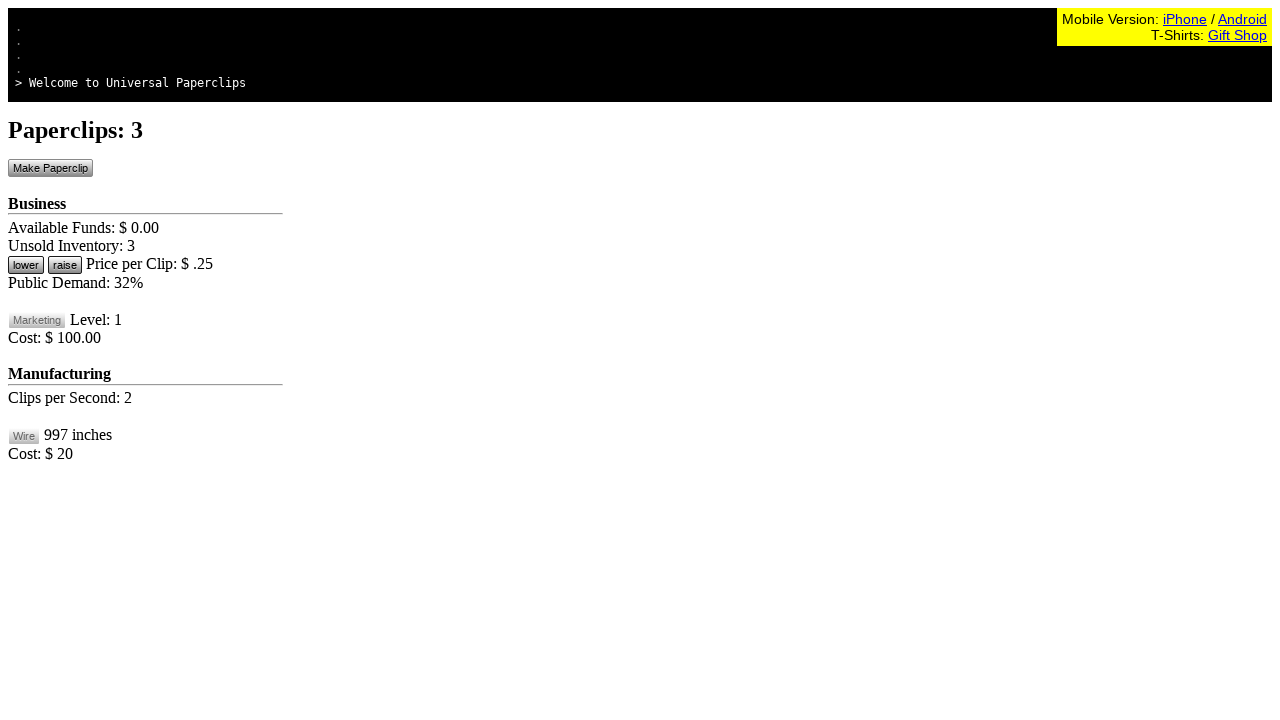

Waited 100ms before next click
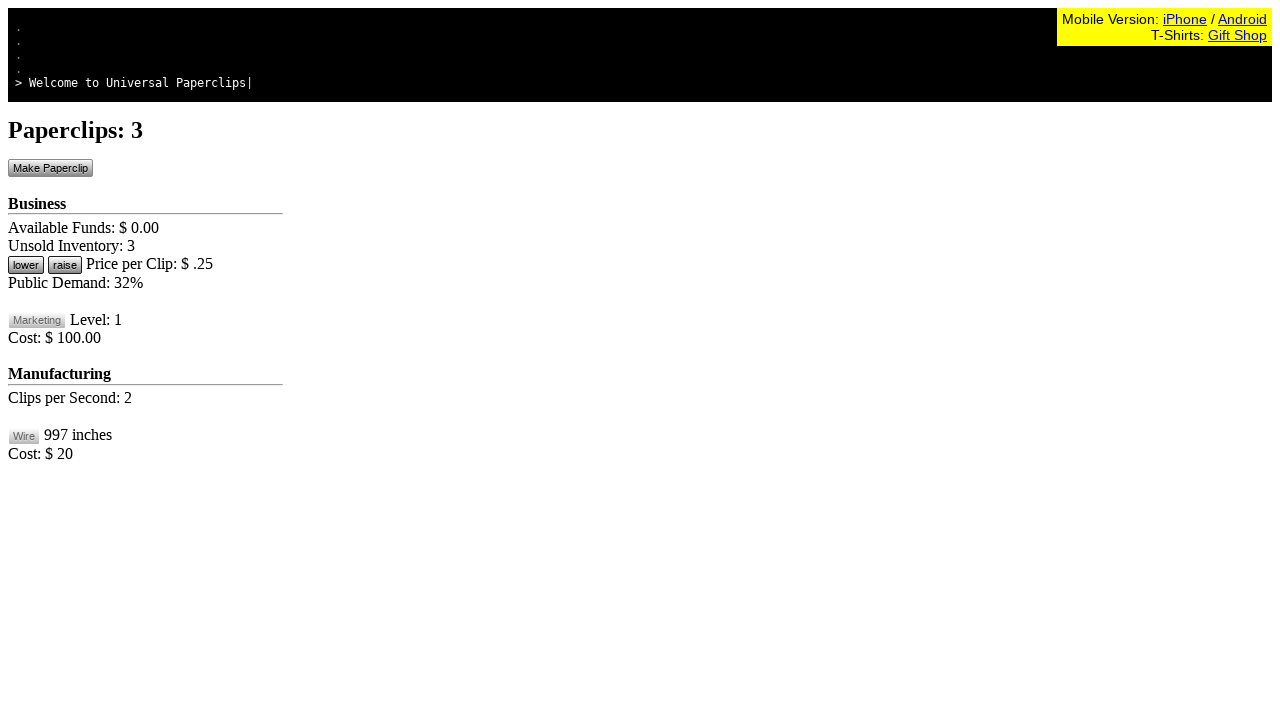

Clicked Make Paperclip button at (50, 168) on #btnMakePaperclip
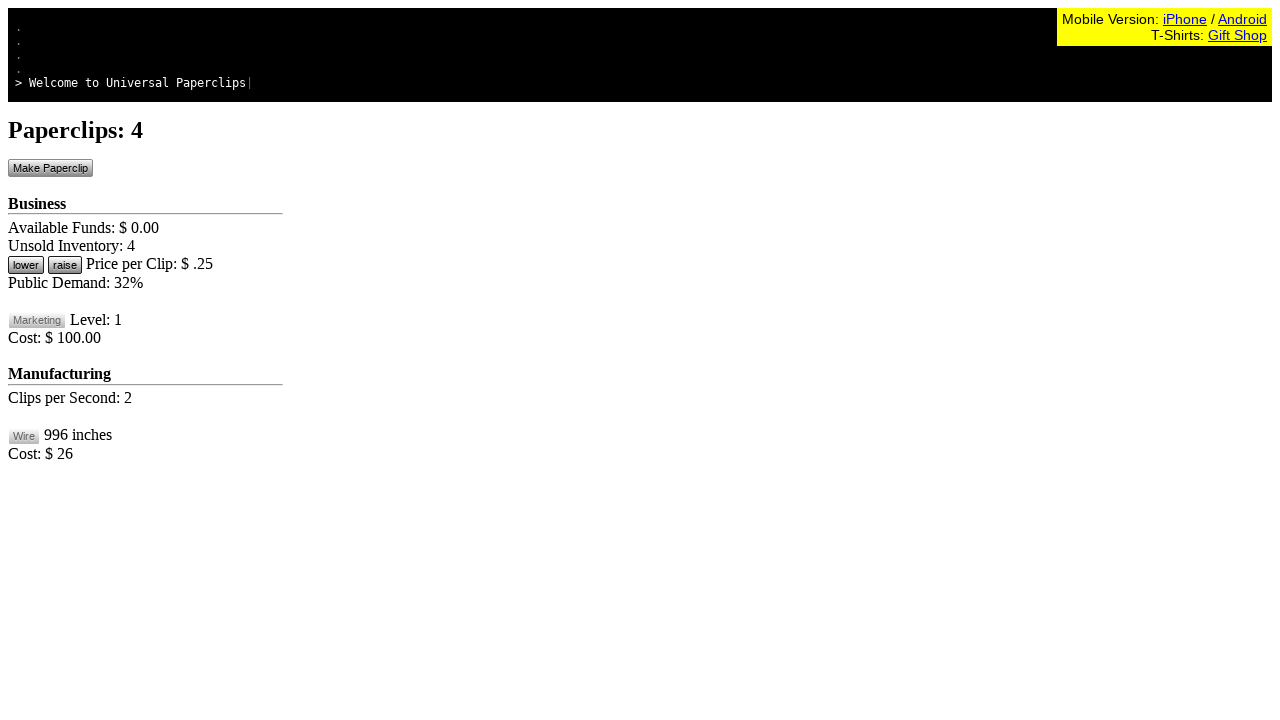

Waited 100ms before next click
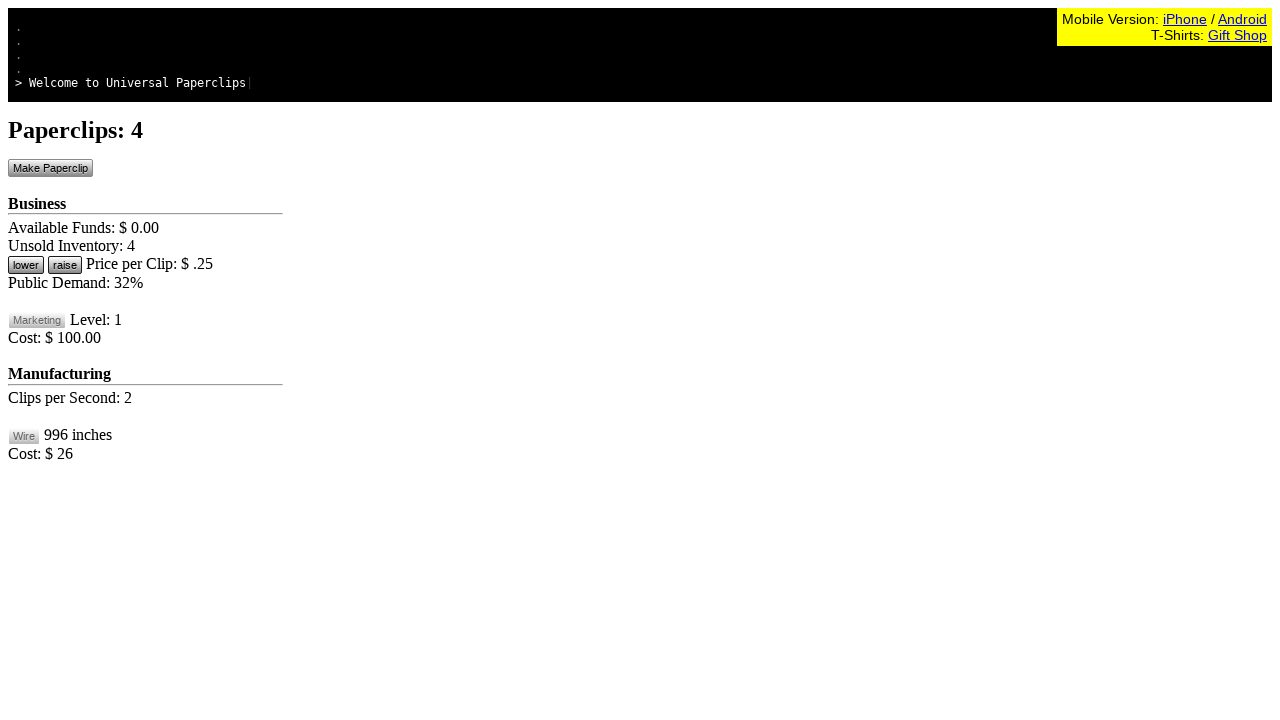

Clicked Make Paperclip button at (50, 168) on #btnMakePaperclip
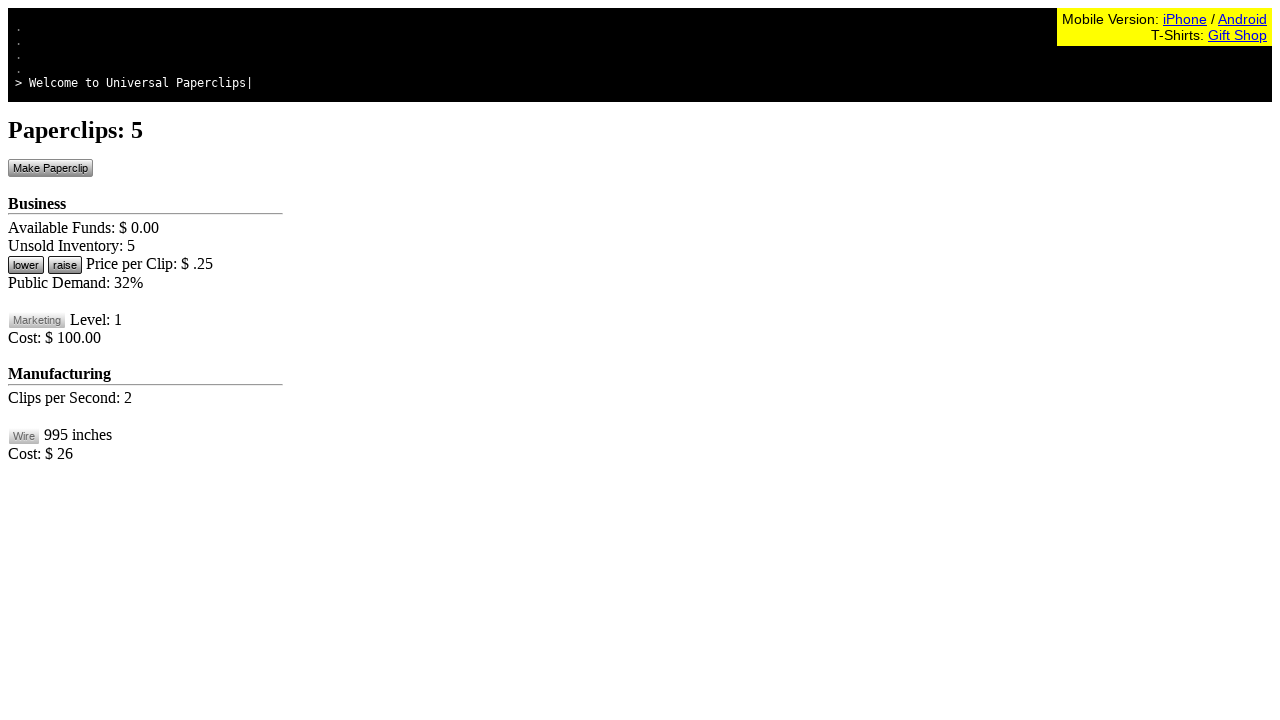

Waited 100ms before next click
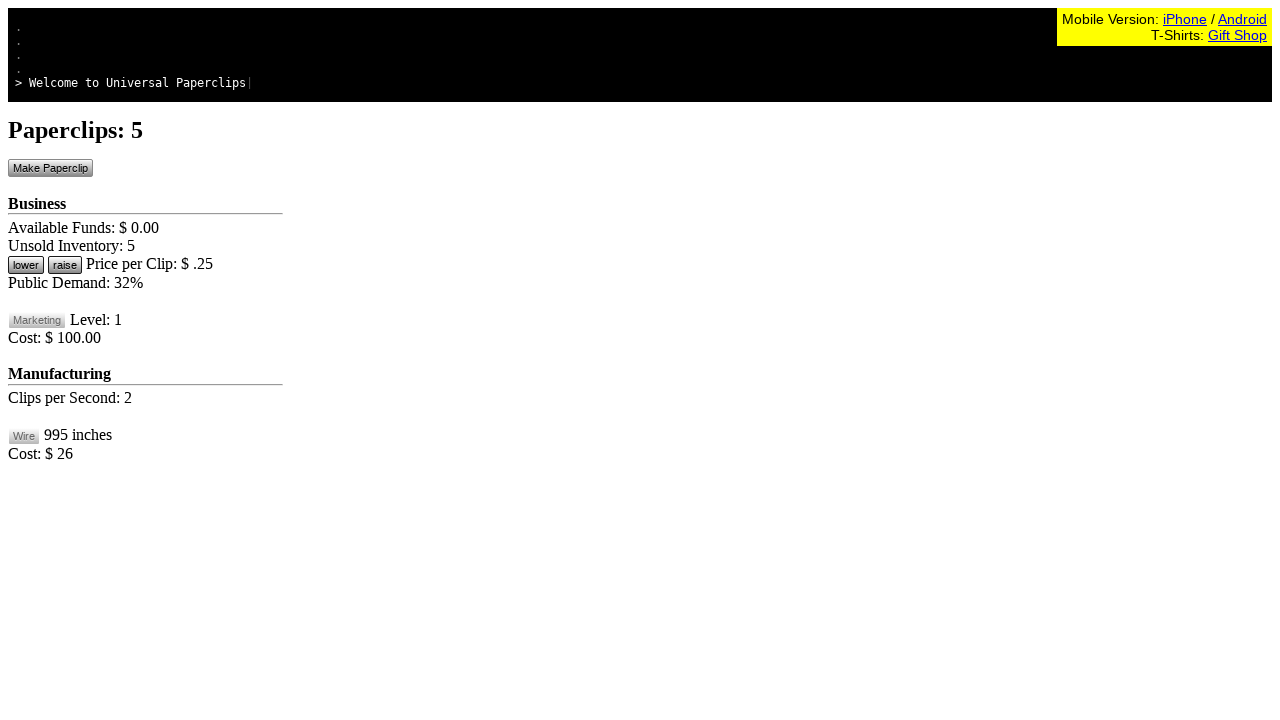

Clicked Make Paperclip button at (50, 168) on #btnMakePaperclip
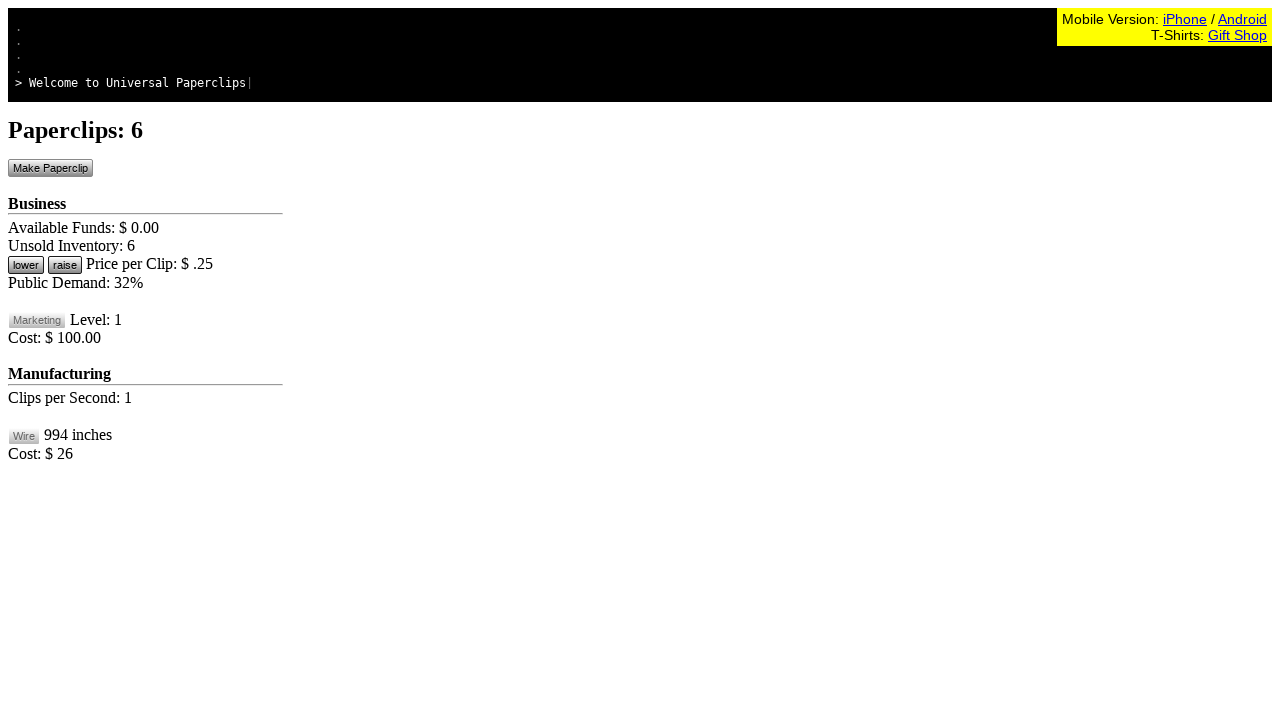

Waited 100ms before next click
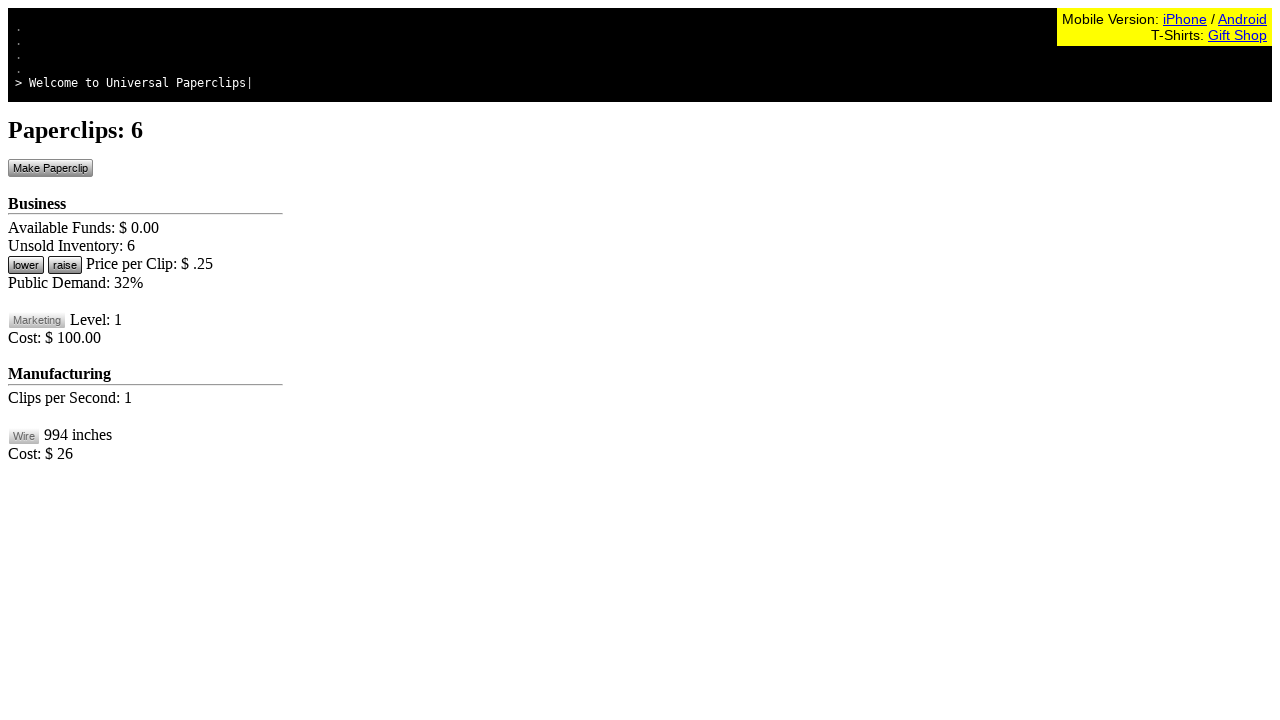

Clicked Make Paperclip button at (50, 168) on #btnMakePaperclip
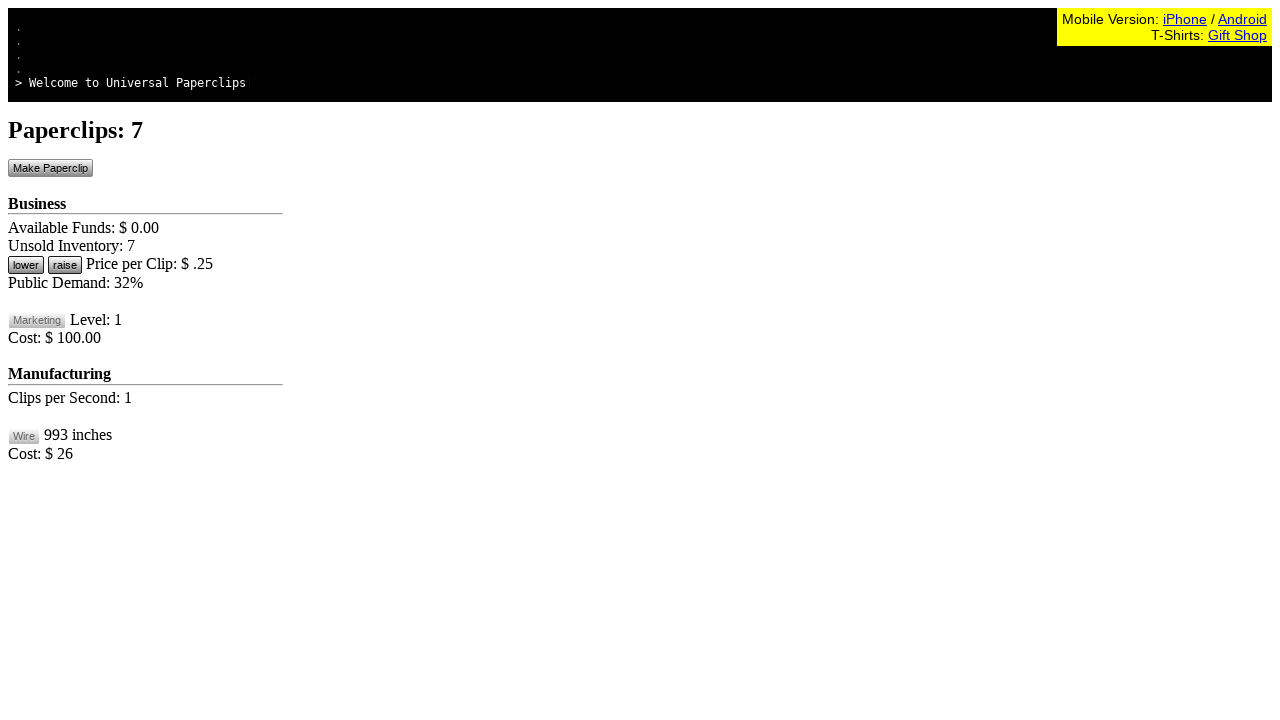

Waited 100ms before next click
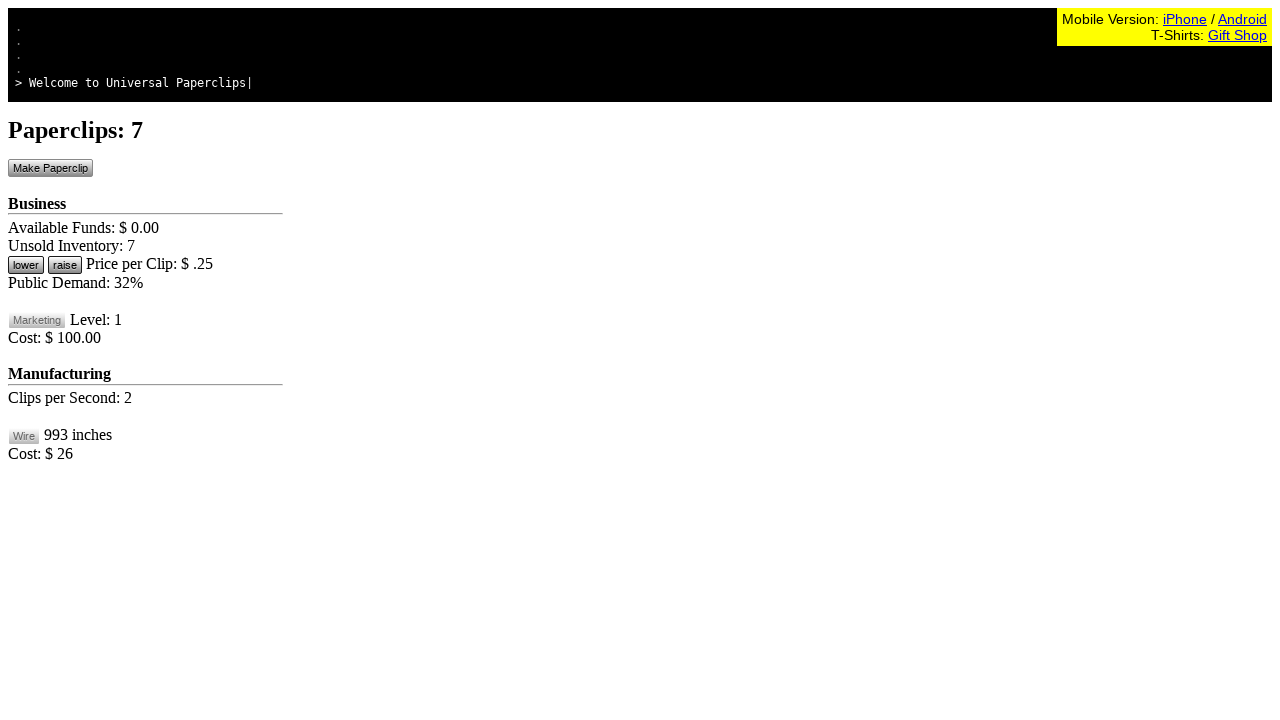

Clicked Make Paperclip button at (50, 168) on #btnMakePaperclip
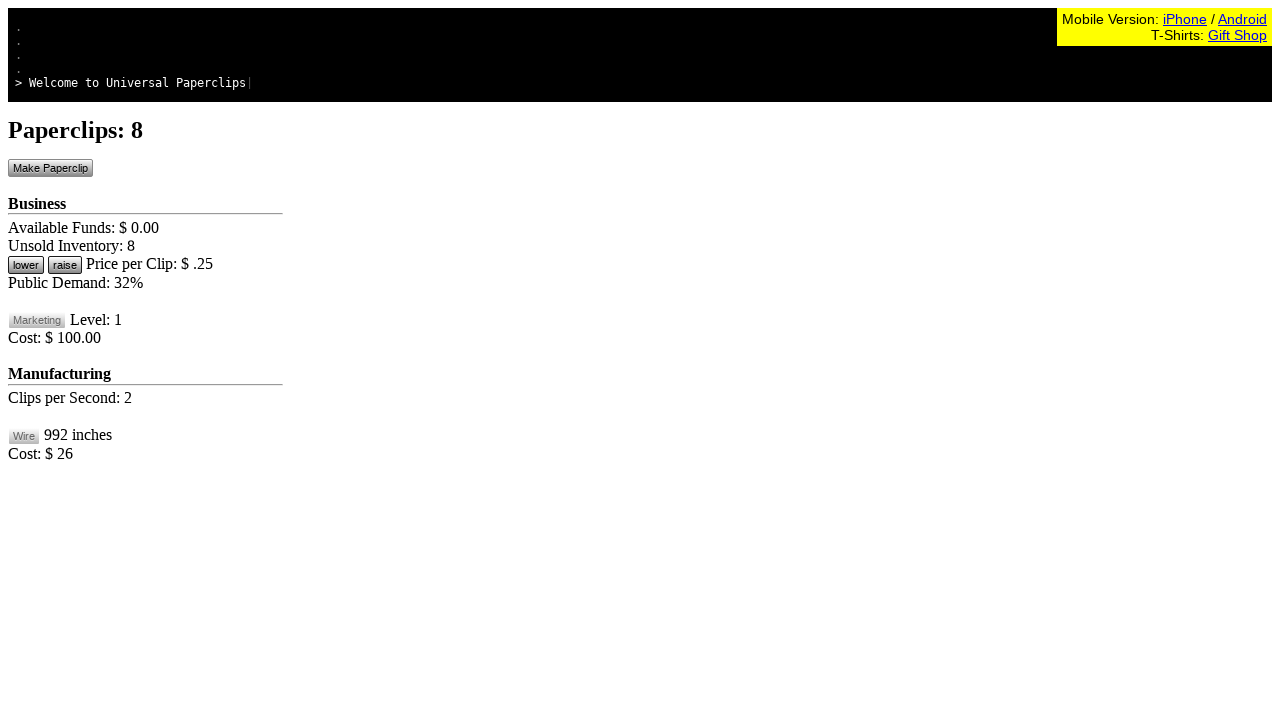

Waited 100ms before next click
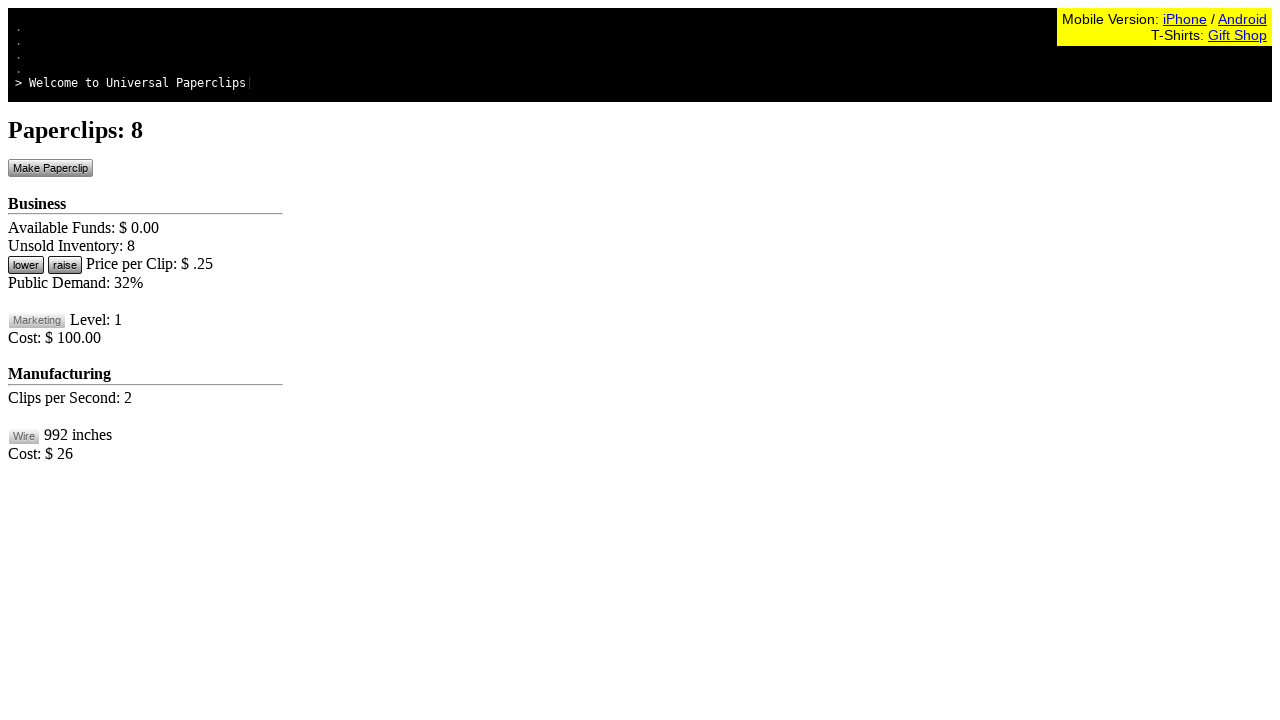

Clicked Make Paperclip button at (50, 168) on #btnMakePaperclip
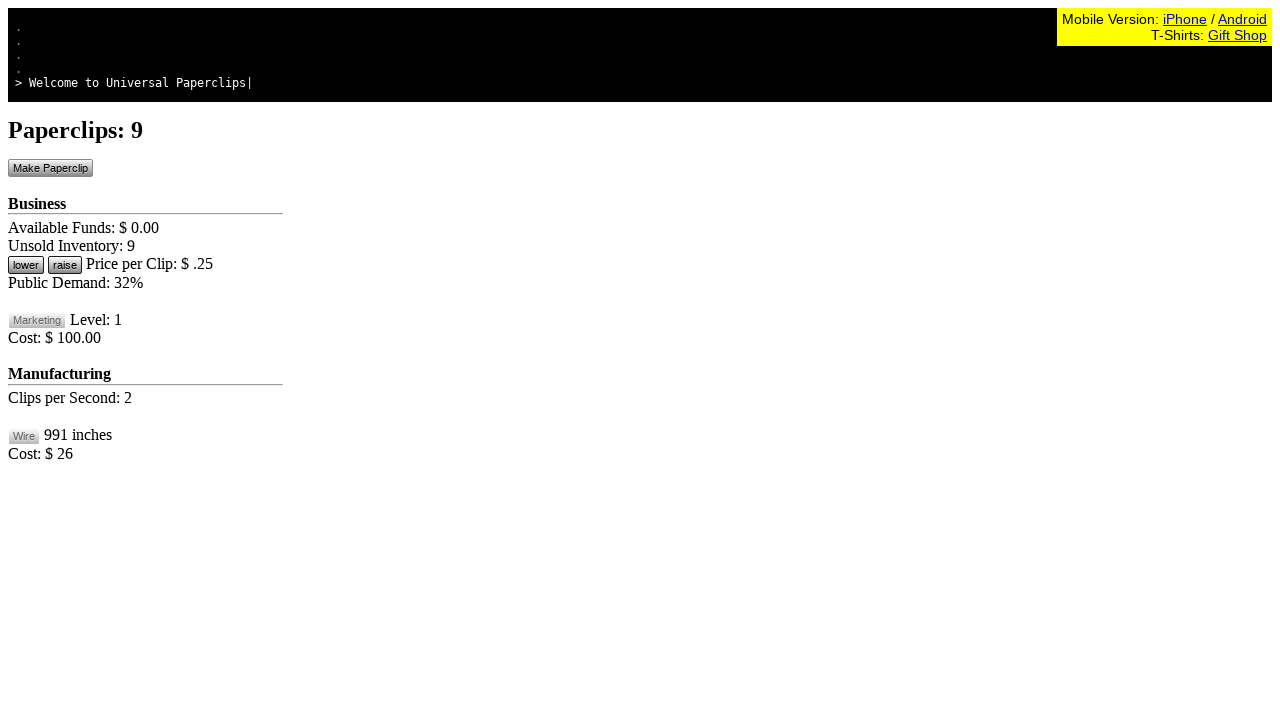

Waited 100ms before next click
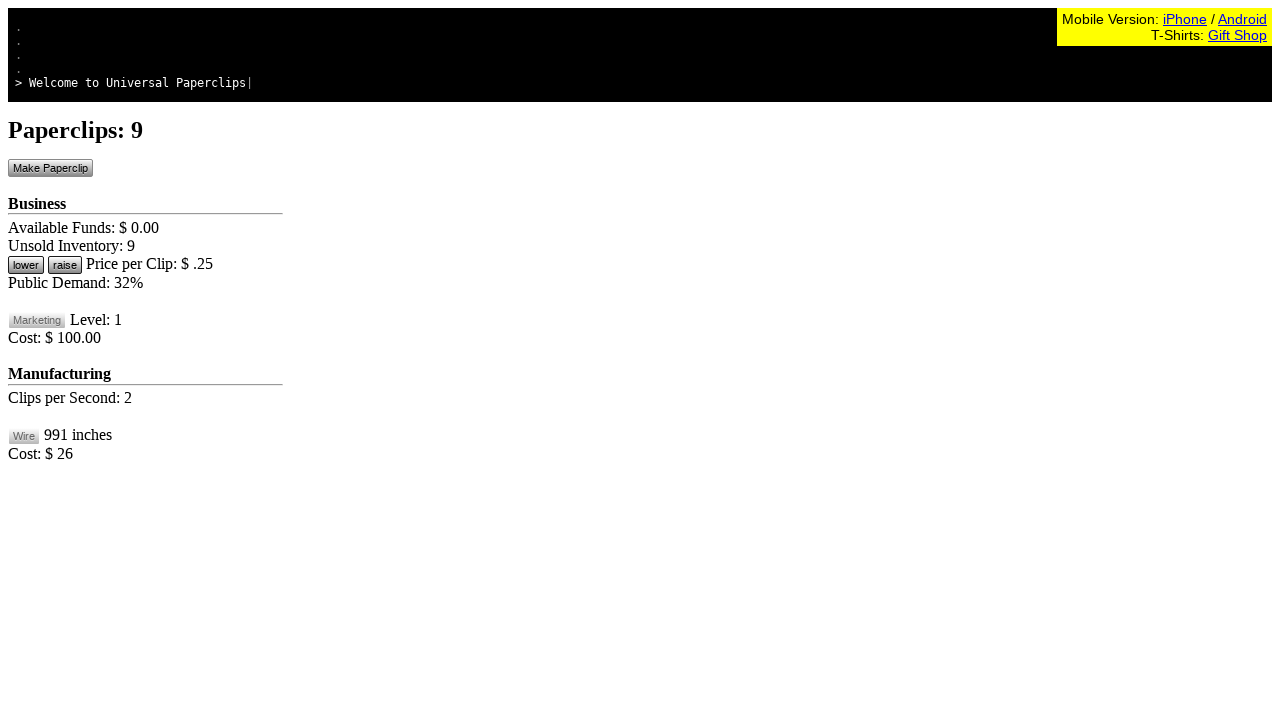

Clicked Make Paperclip button at (50, 168) on #btnMakePaperclip
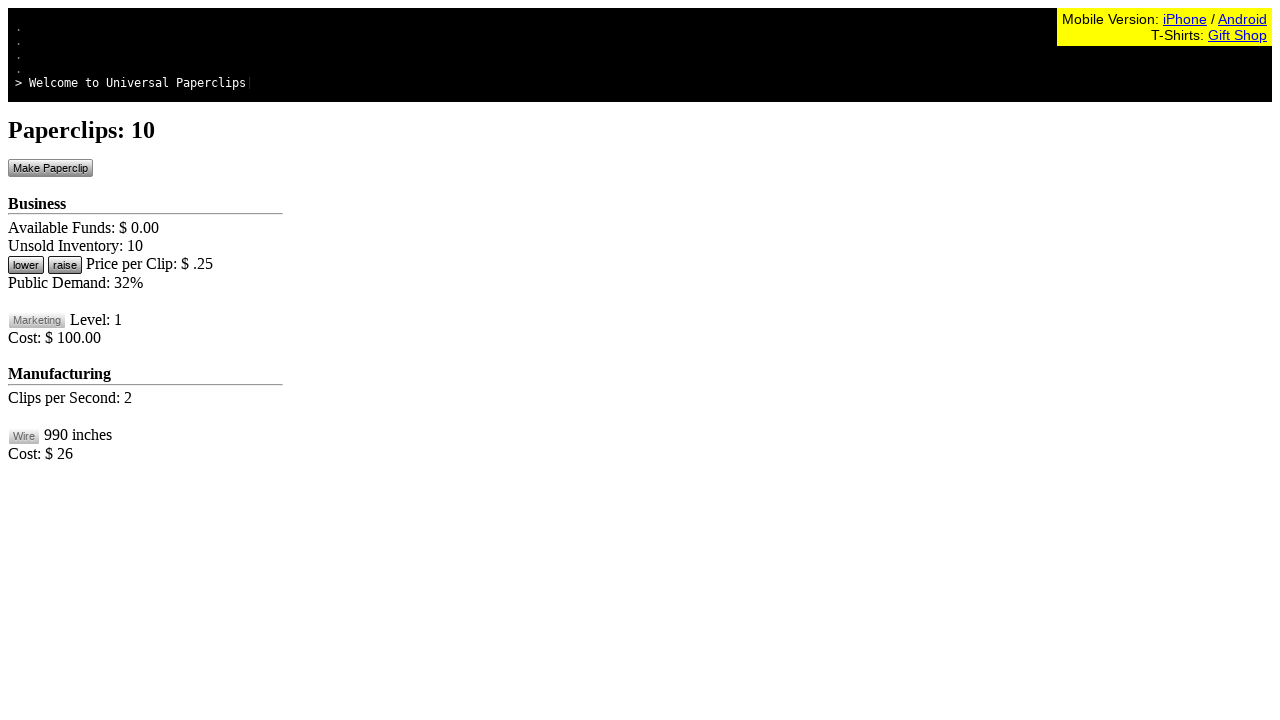

Waited 100ms before next click
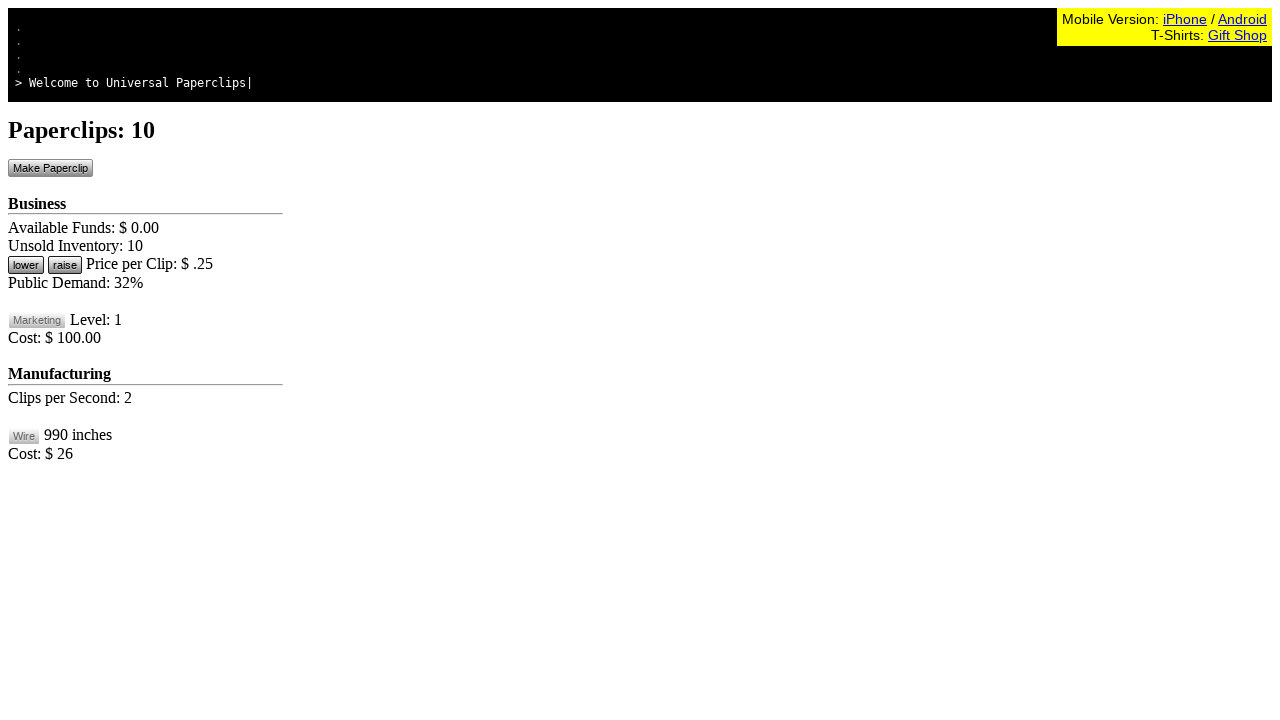

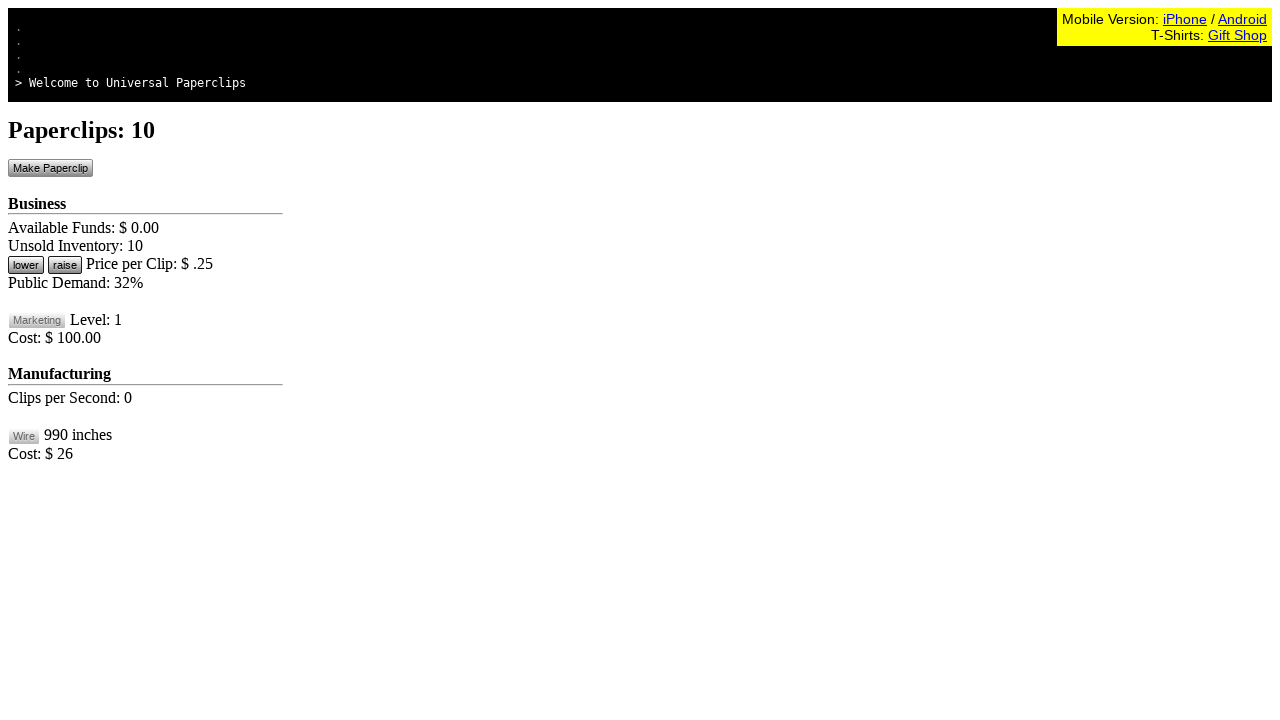